Tests browser confirmation alert handling by clicking a button to trigger a confirm dialog, accepting the alert, and verifying the result message is displayed.

Starting URL: https://training-support.net/webelements/alerts

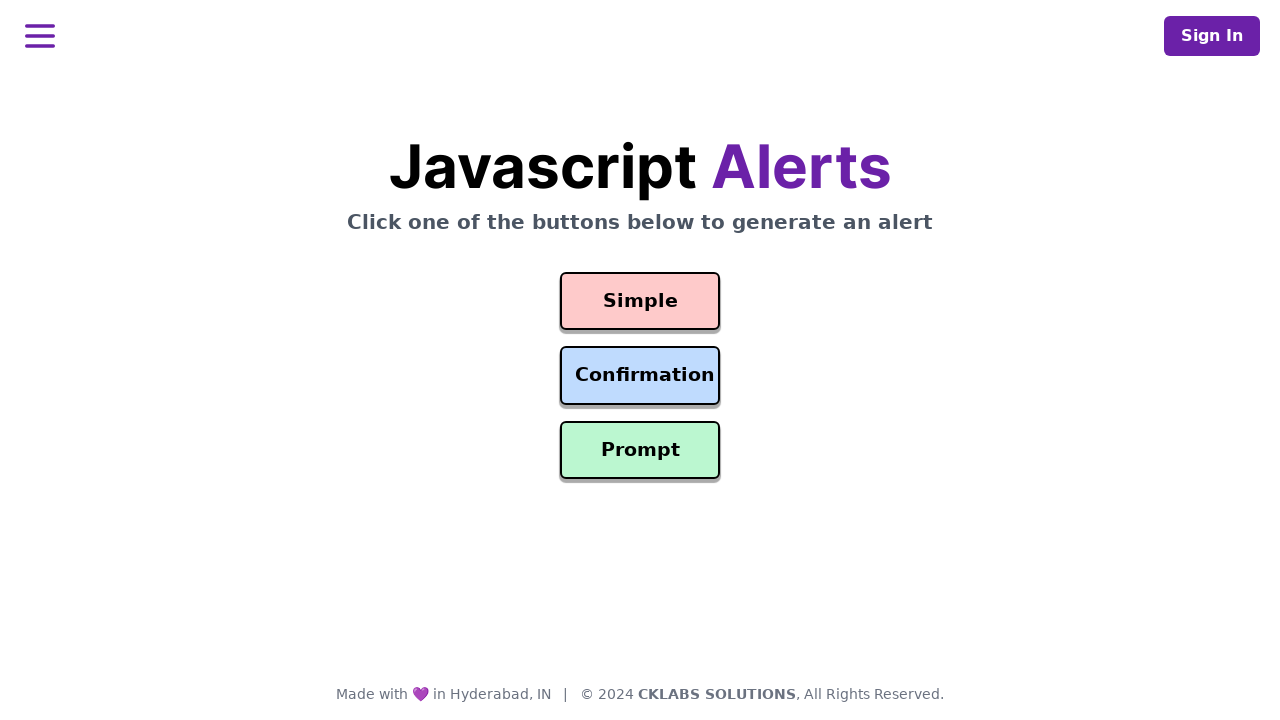

Set up dialog handler to accept confirmation alerts
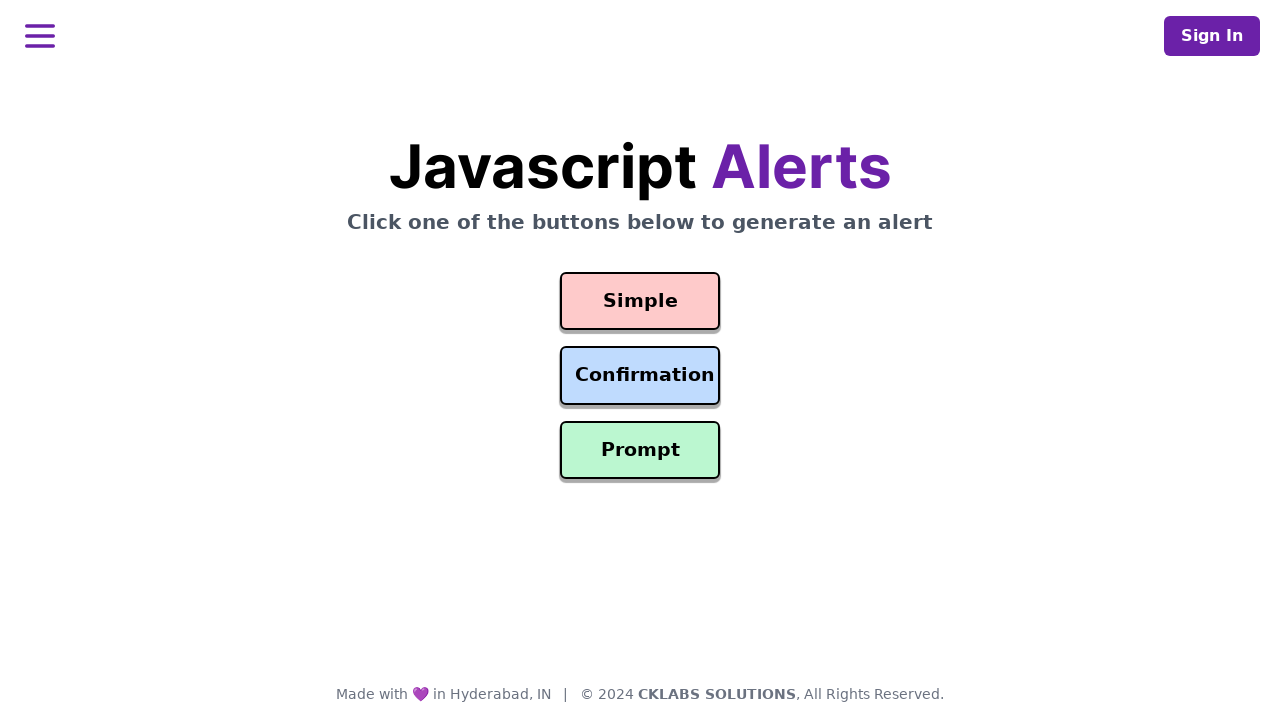

Clicked confirmation button to trigger alert dialog at (640, 376) on #confirmation
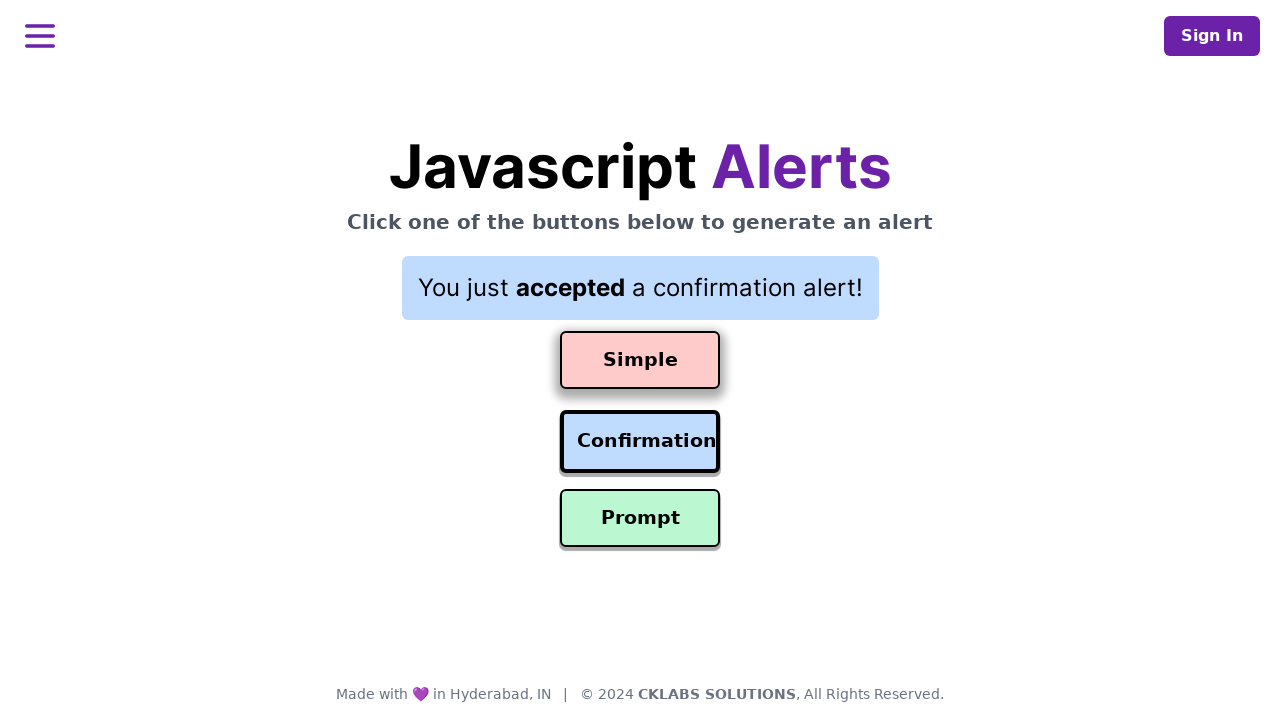

Waited for result message to appear after accepting confirmation
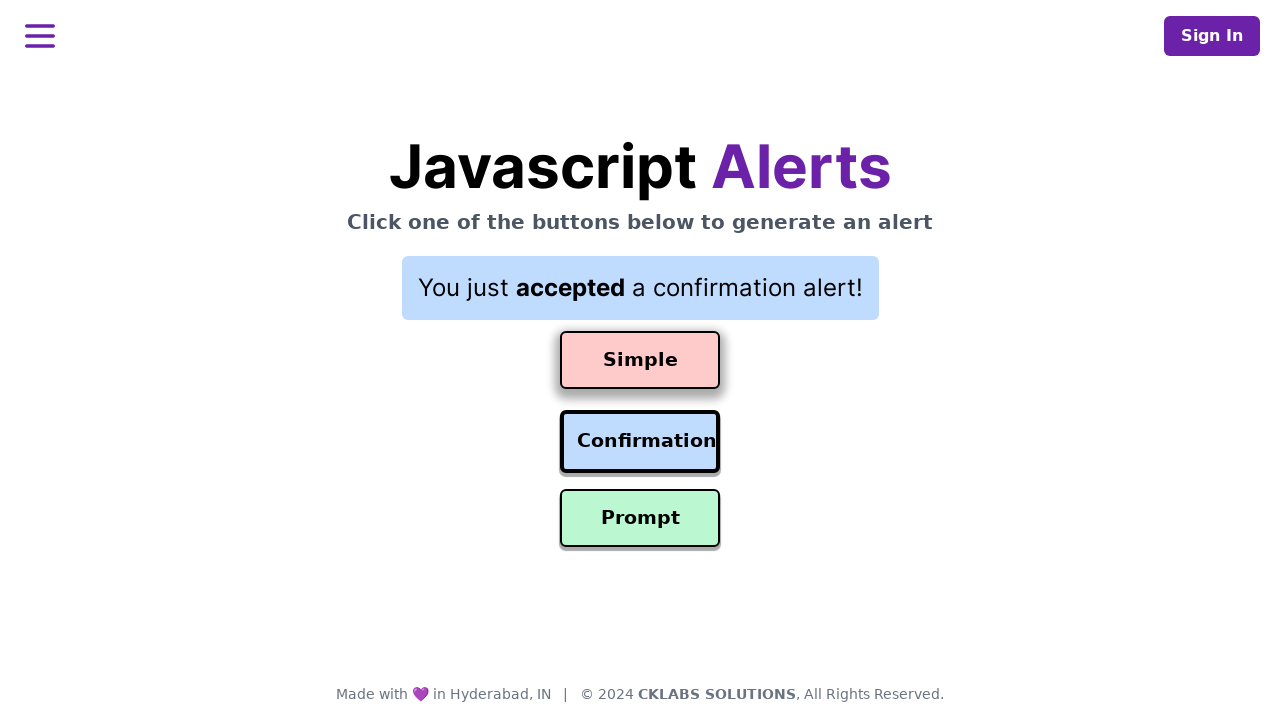

Retrieved result text: You just accepted a confirmation alert!
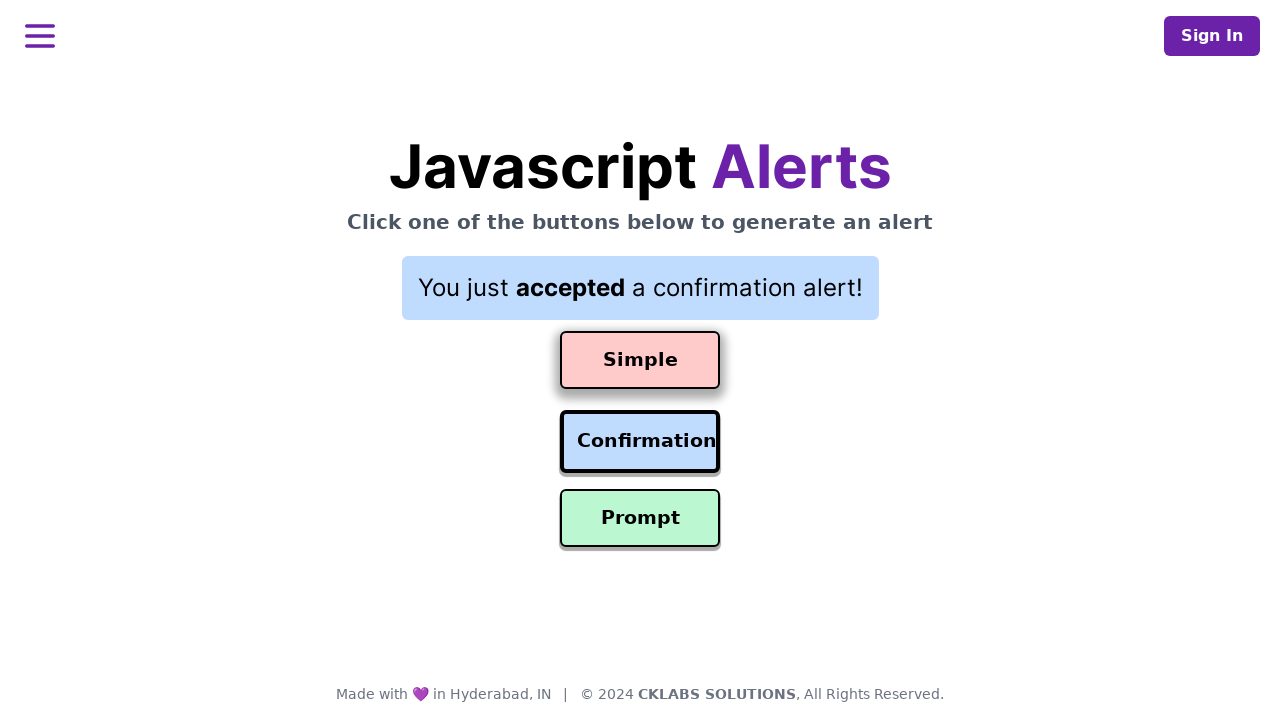

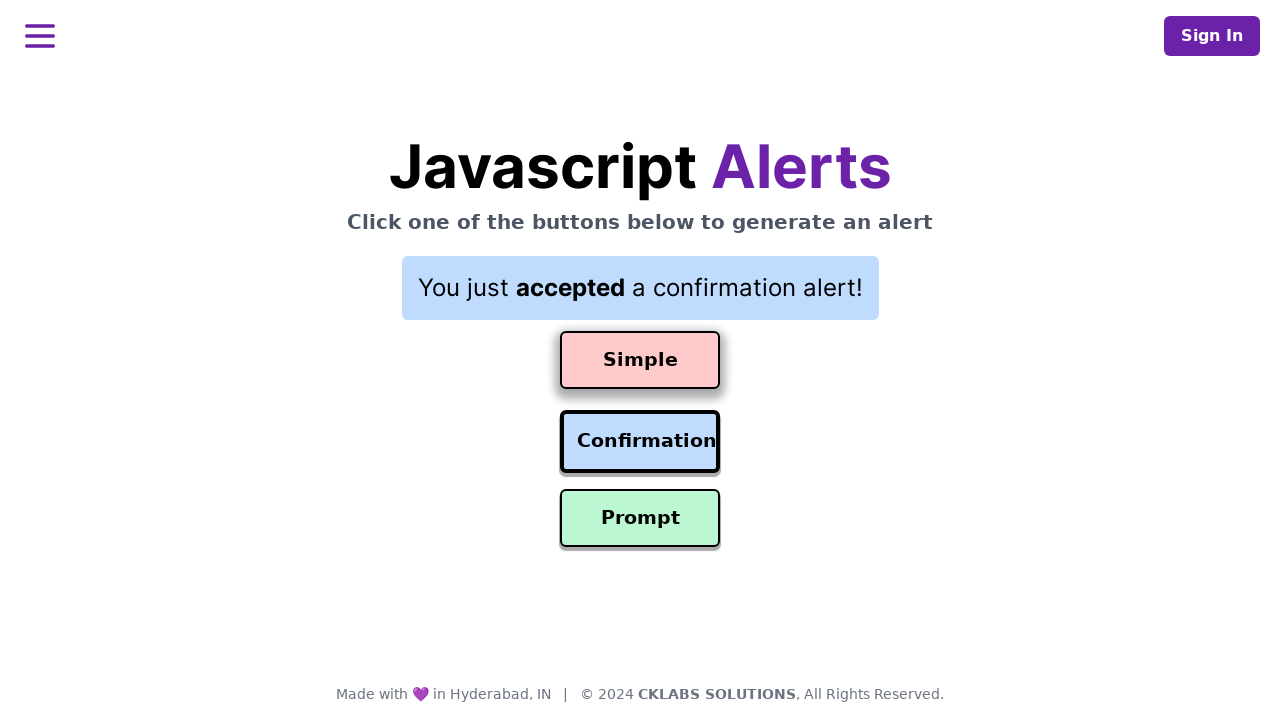